Navigates to the Hertie scraping website and verifies that elements with nesting and flag identifiers are present on the page.

Starting URL: https://hertie-scraping-website.vercel.app/

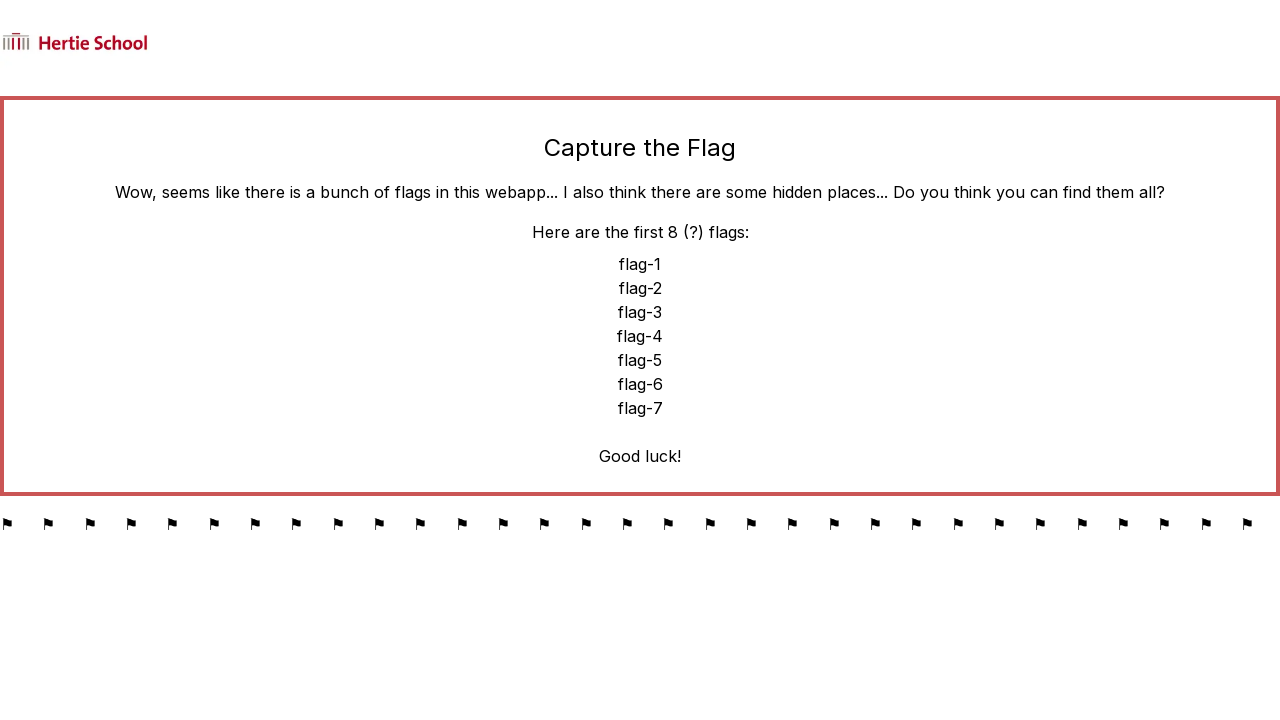

Set viewport size to 1920x1080
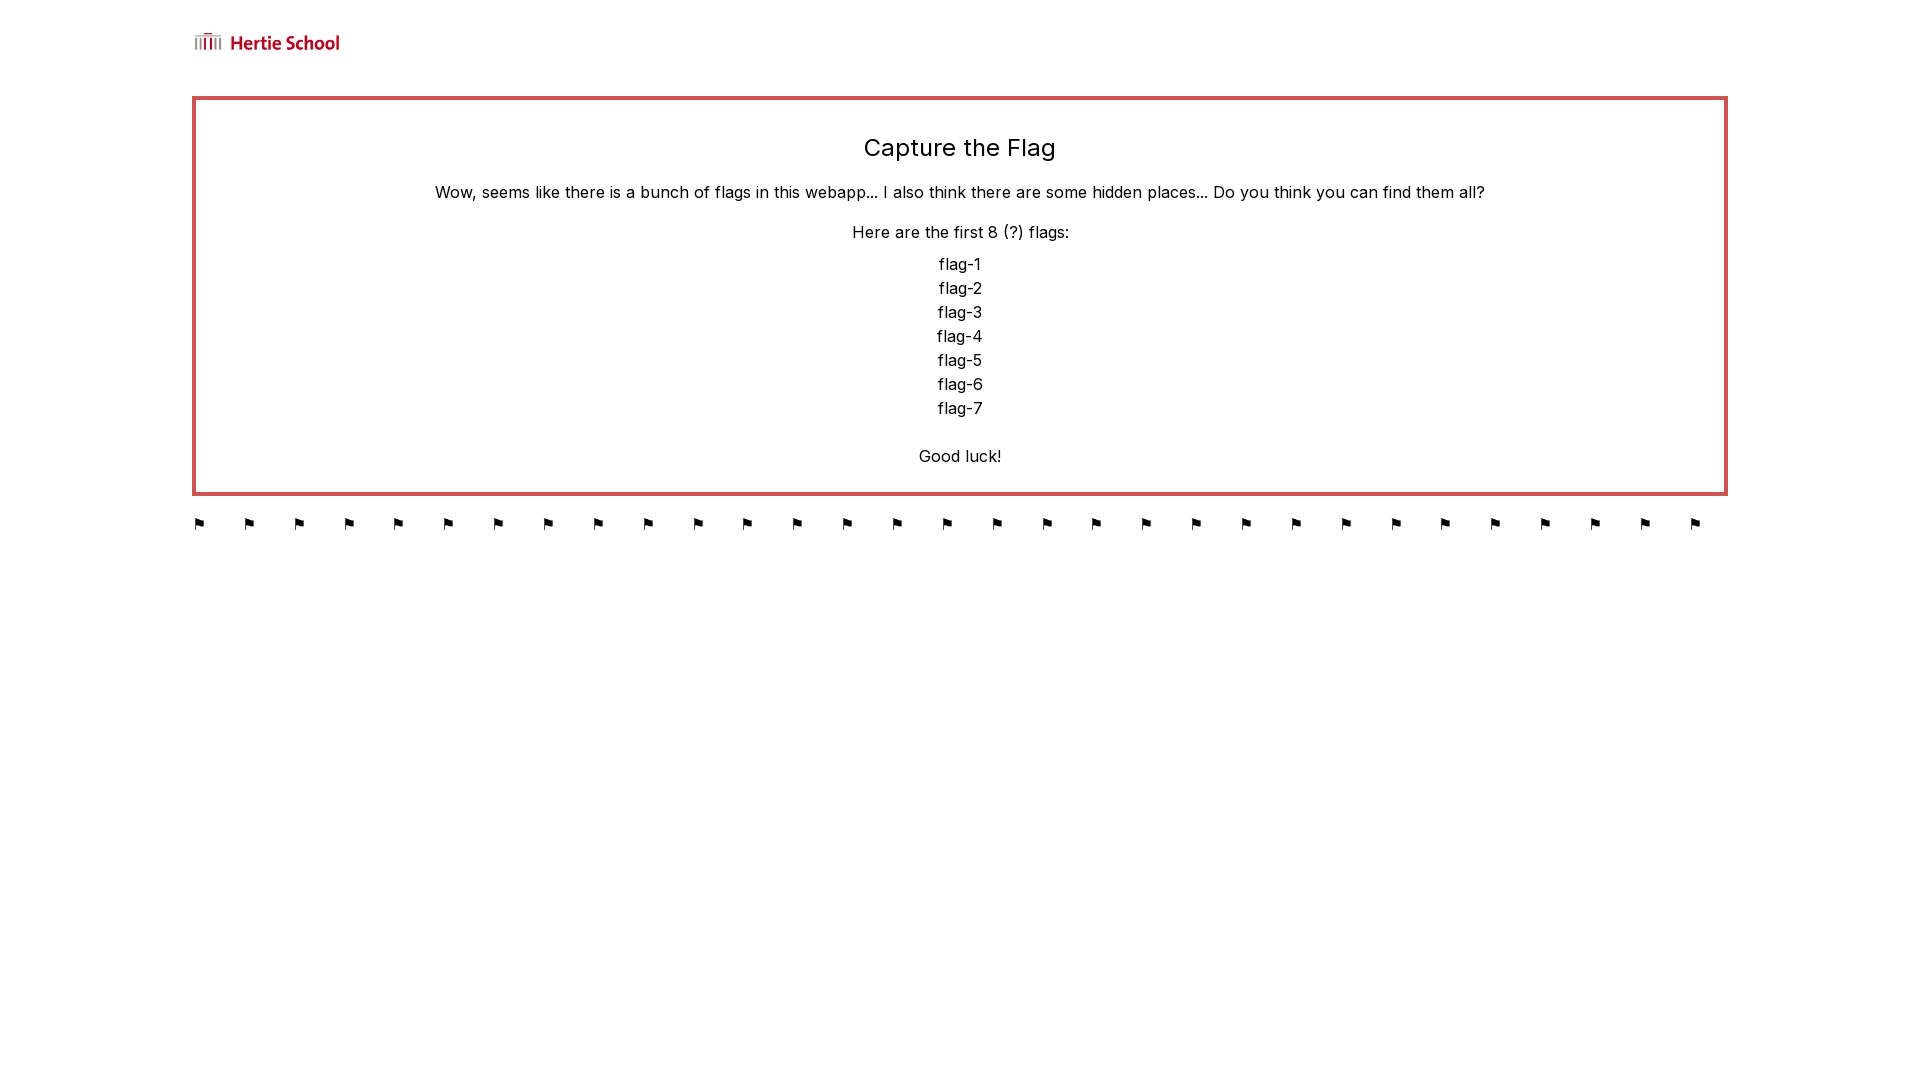

Waited for elements with nesting identifiers to be present
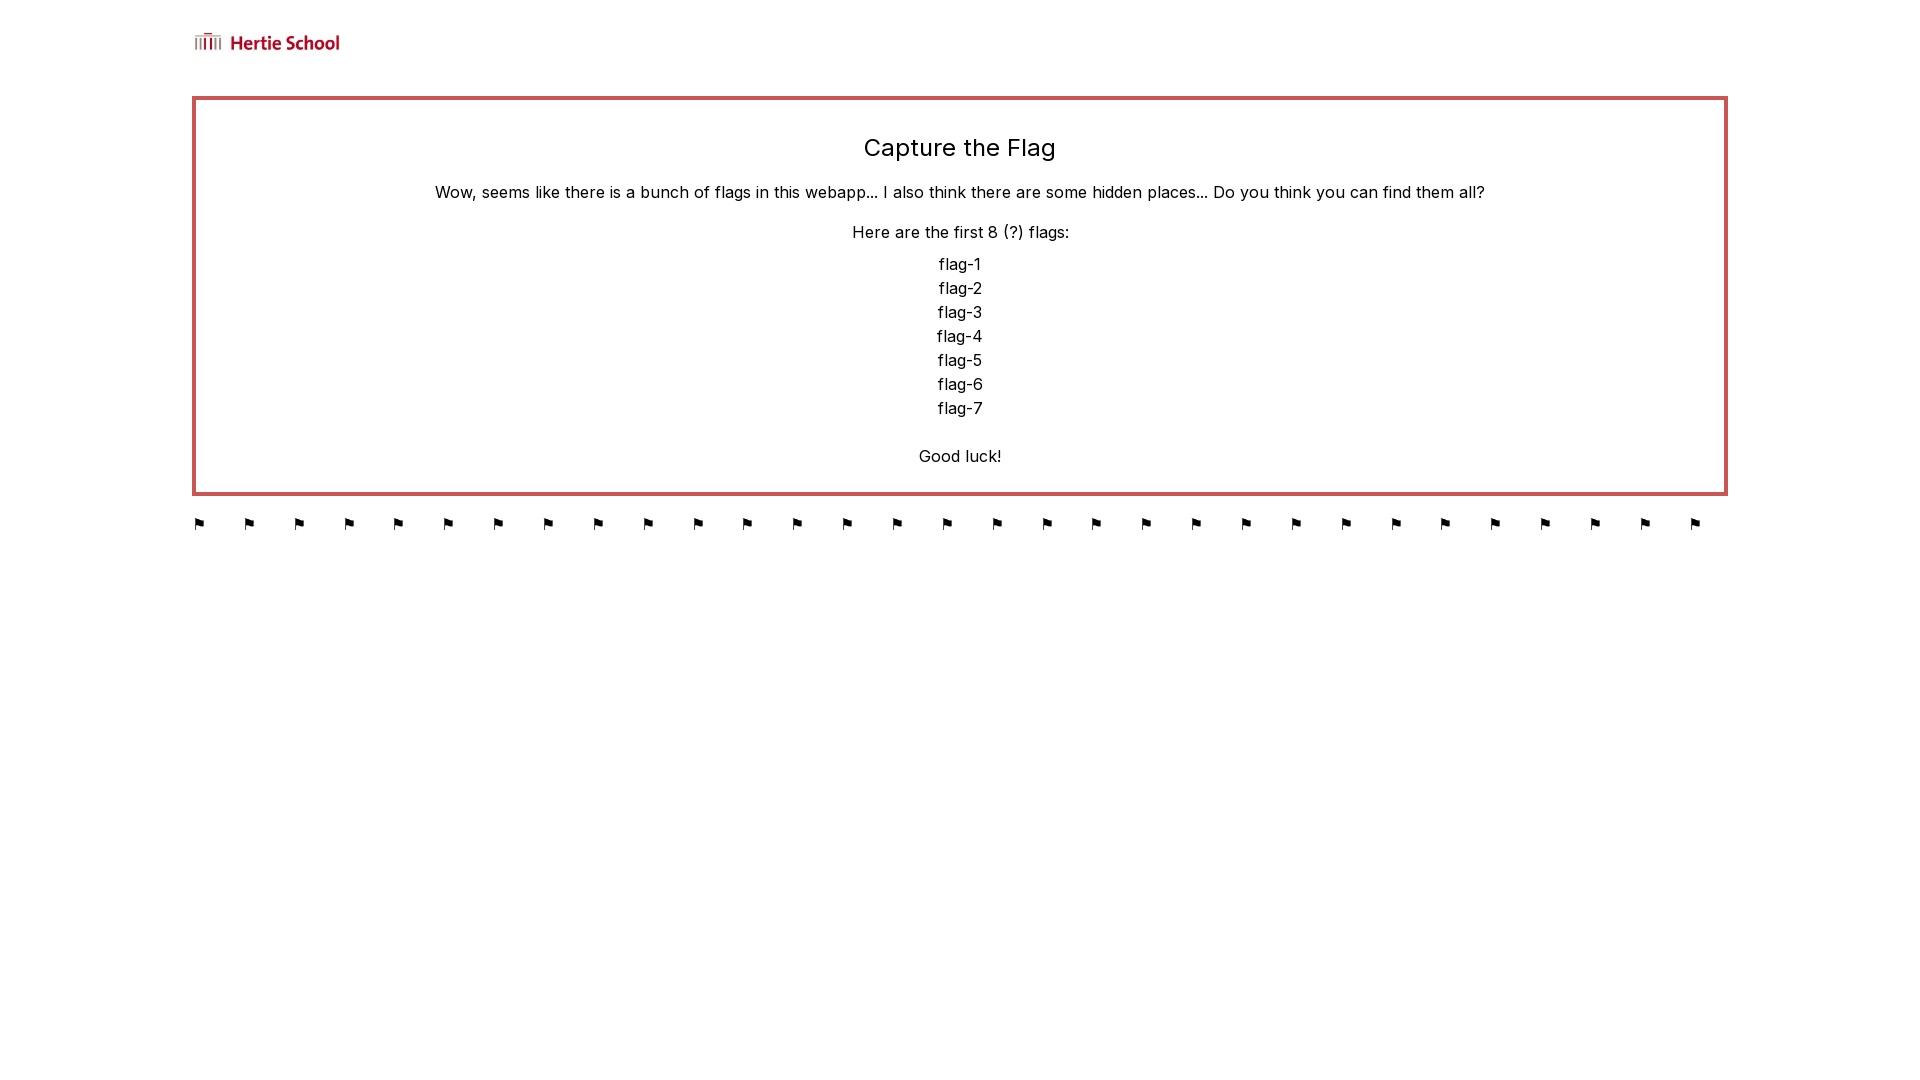

Verified that flag elements exist on the page
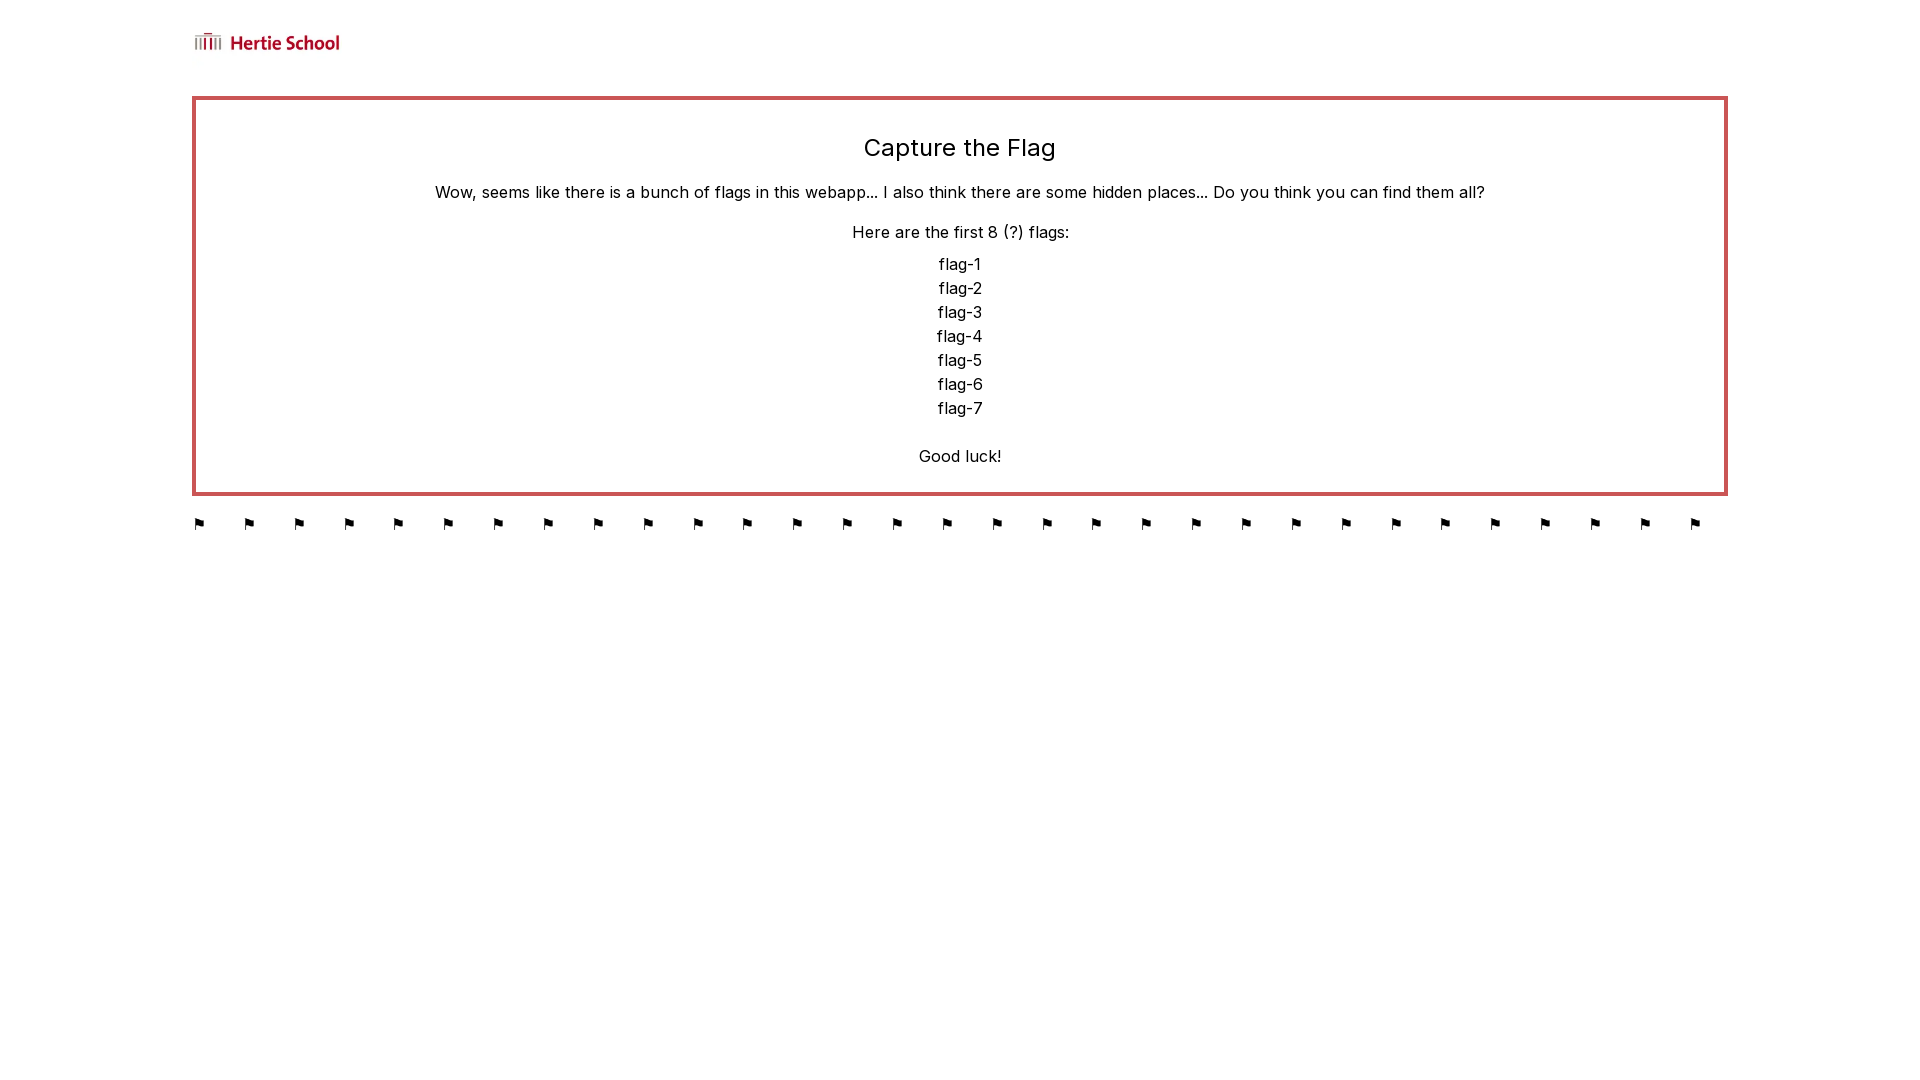

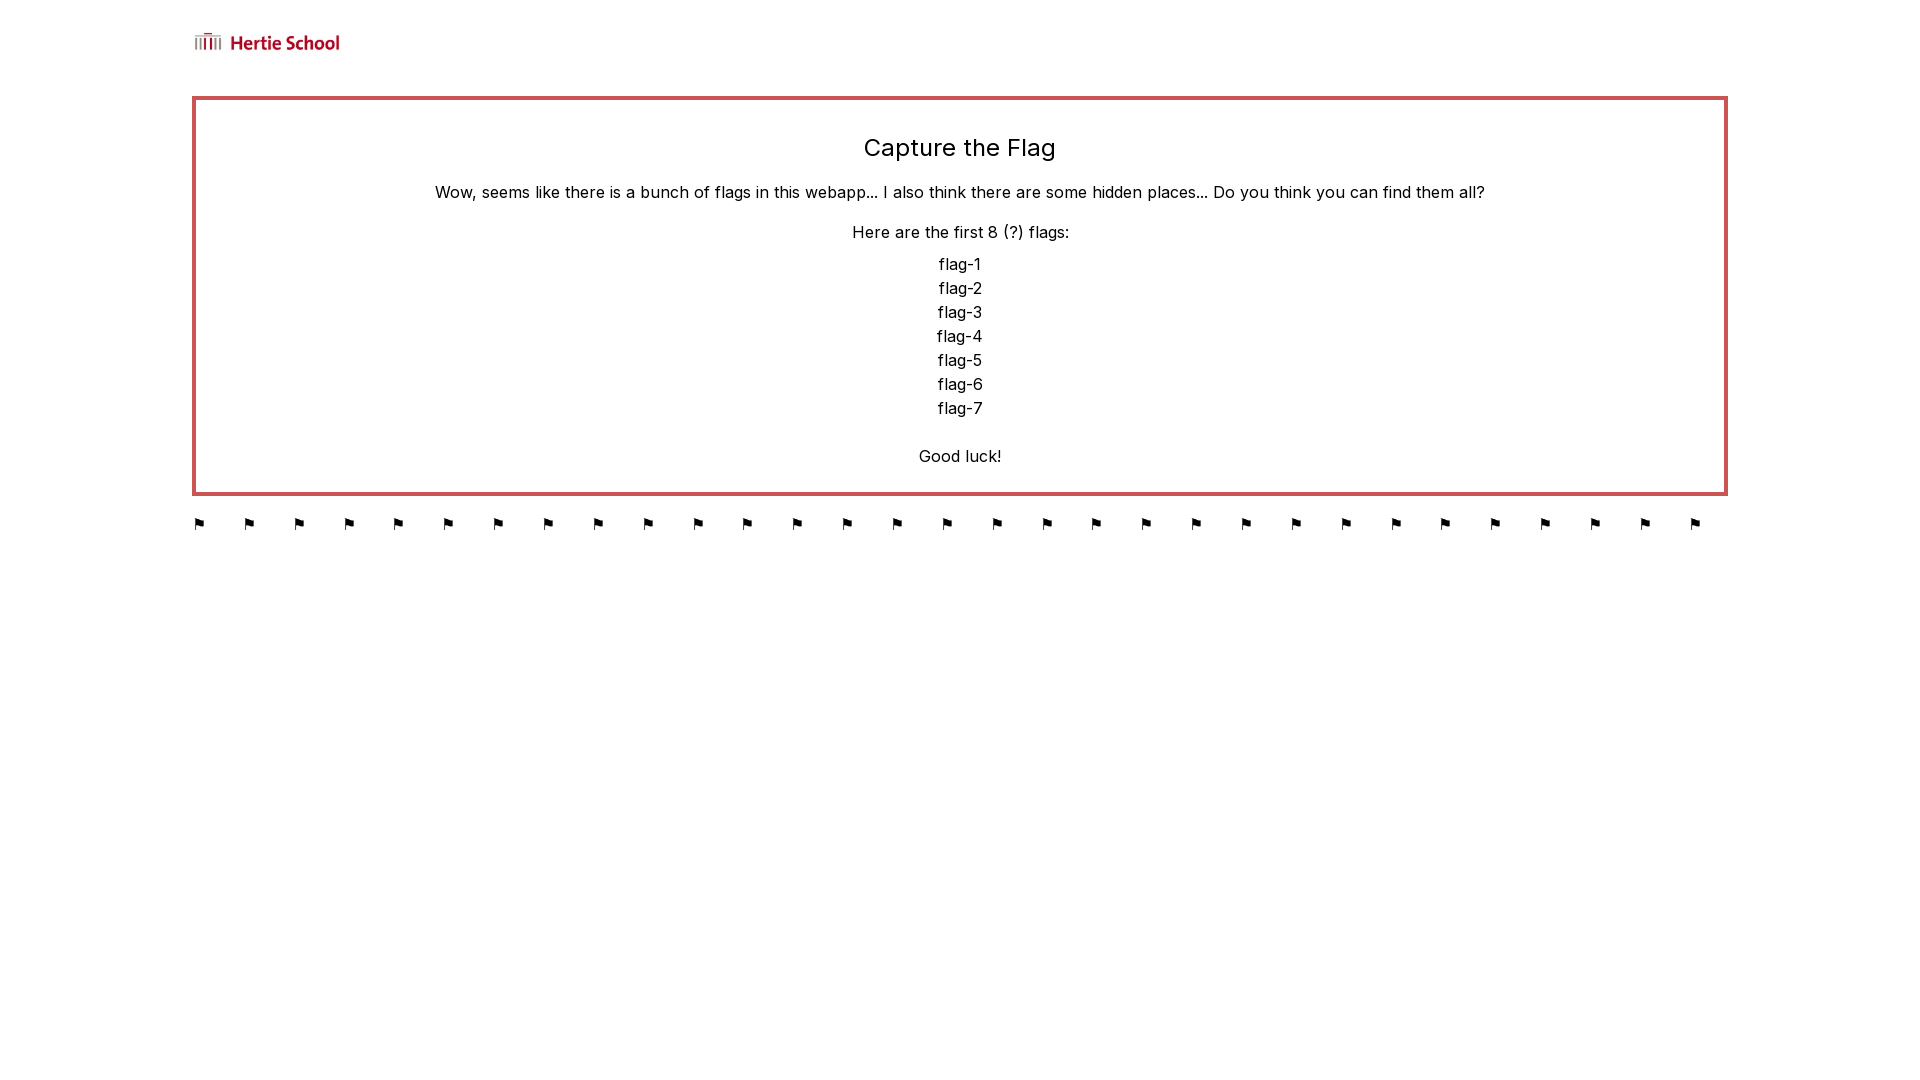